Tests adding todo items by filling the input field and pressing Enter, then verifying the items appear in the list

Starting URL: https://demo.playwright.dev/todomvc

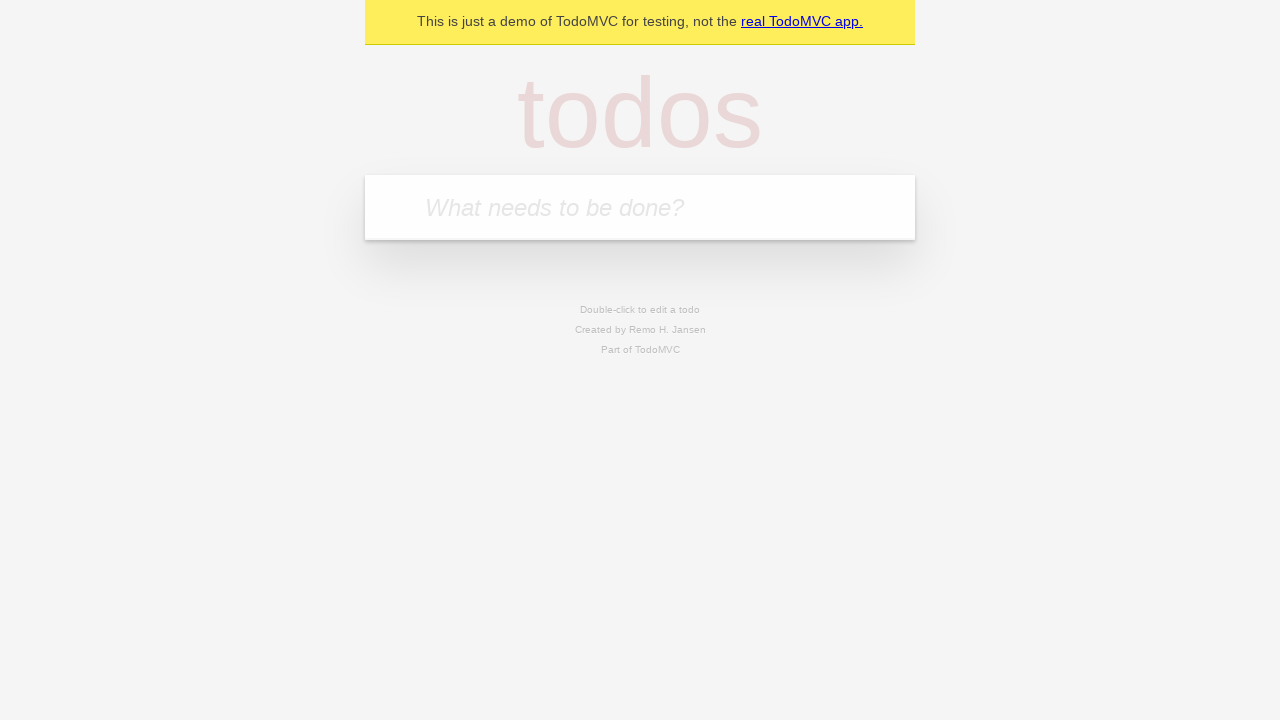

Filled todo input field with 'buy some cheese' on internal:attr=[placeholder="What needs to be done?"i]
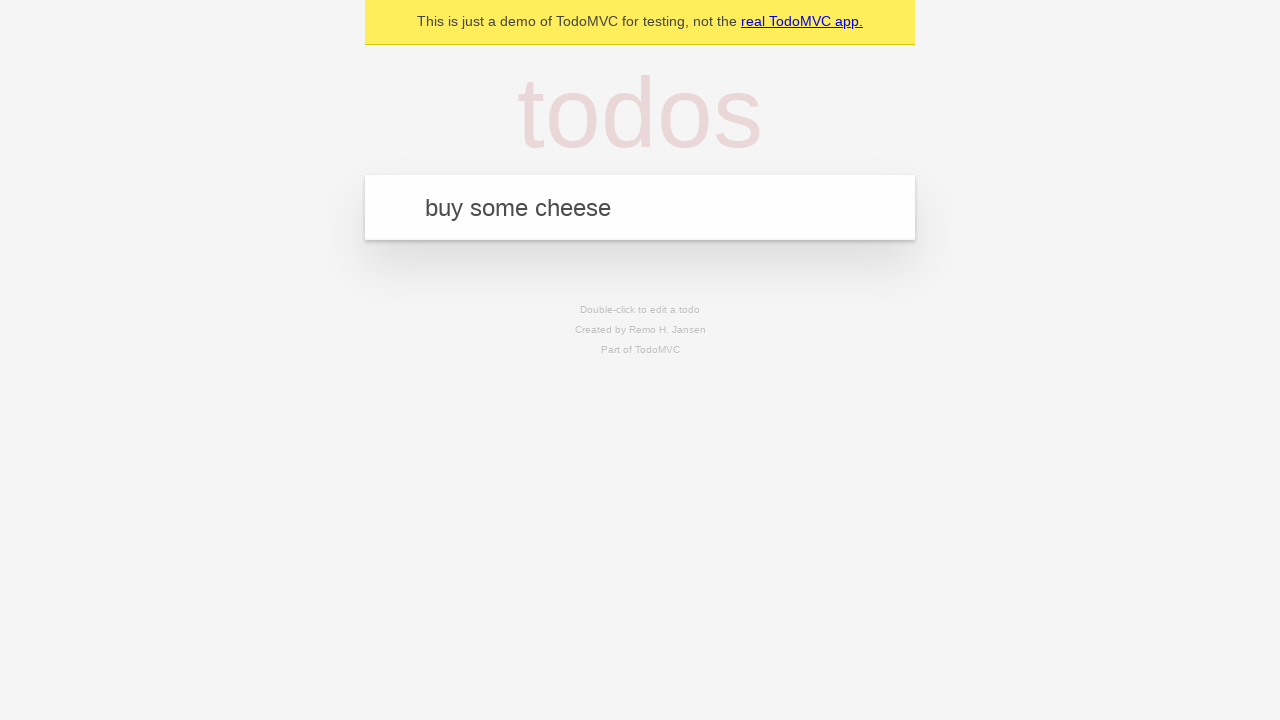

Pressed Enter to submit first todo item on internal:attr=[placeholder="What needs to be done?"i]
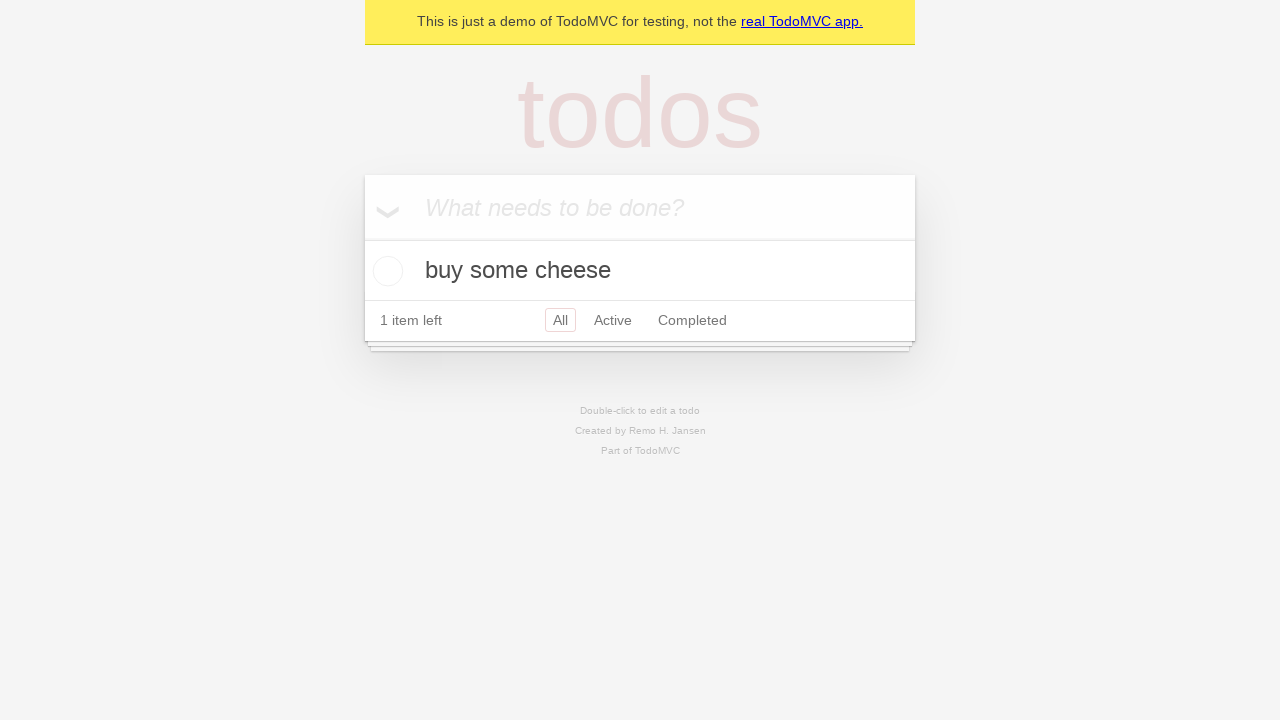

Waited for first todo item to appear in the list
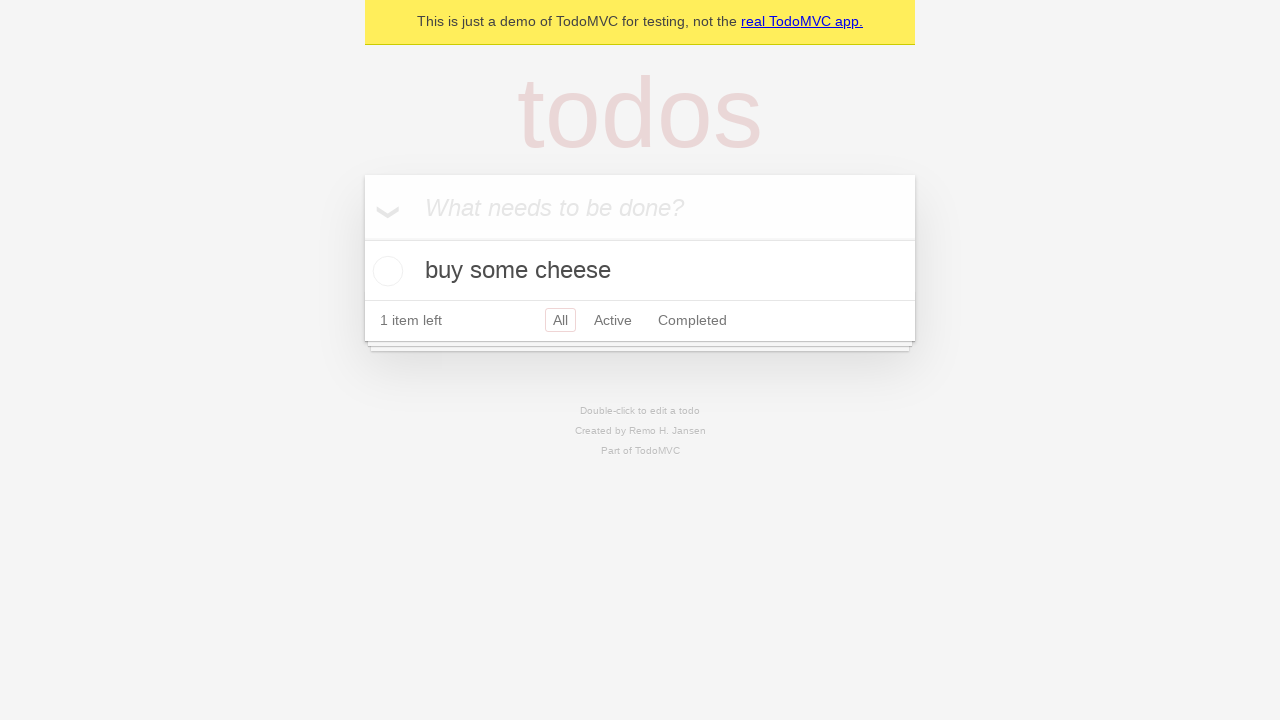

Filled todo input field with 'feed the cat' on internal:attr=[placeholder="What needs to be done?"i]
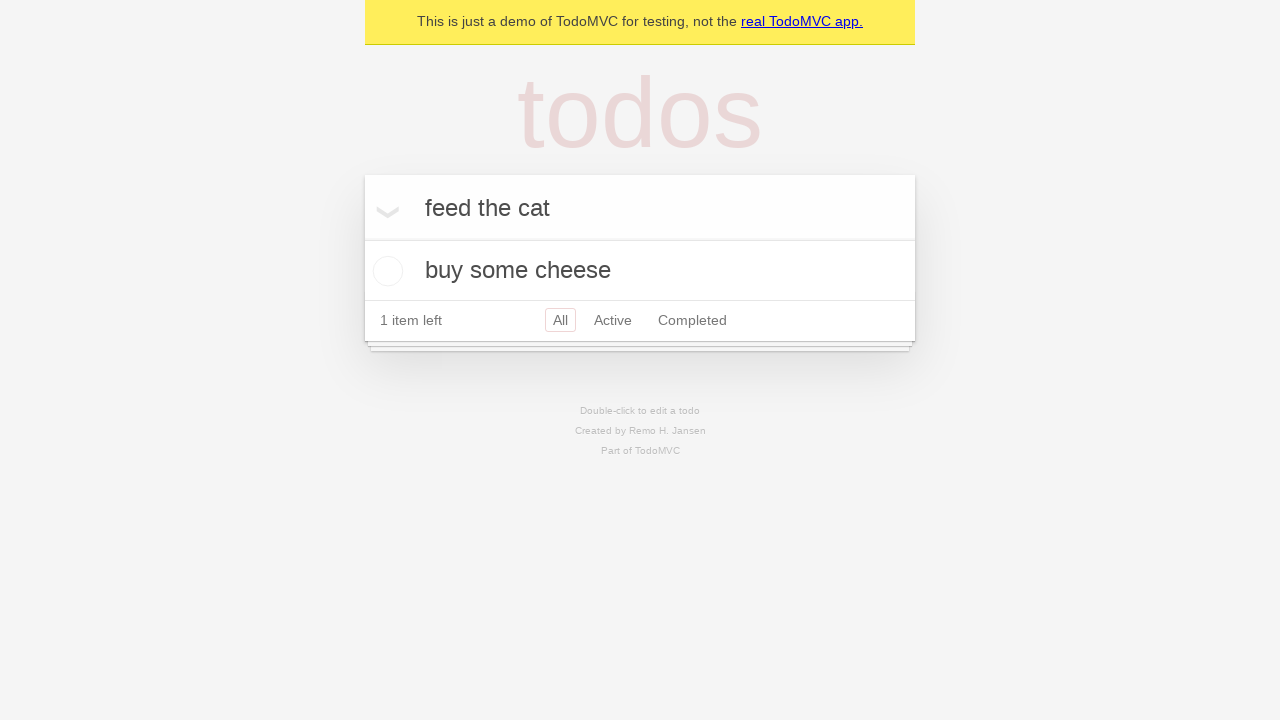

Pressed Enter to submit second todo item on internal:attr=[placeholder="What needs to be done?"i]
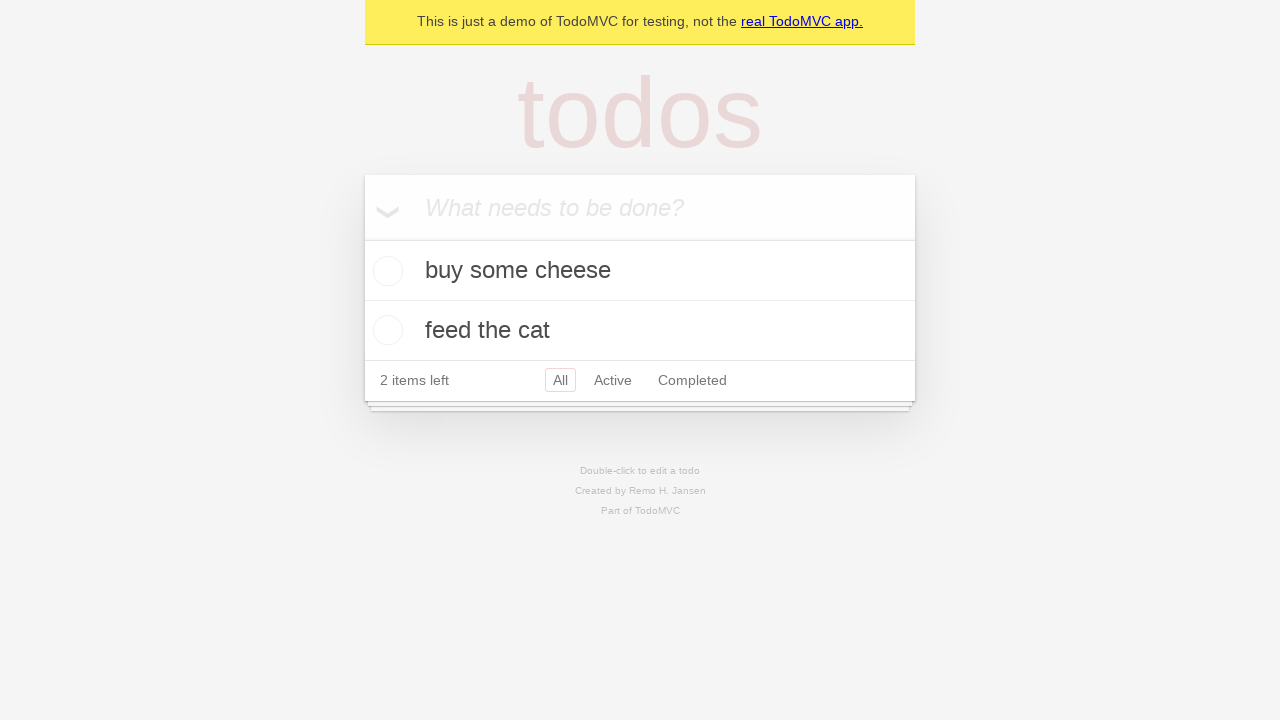

Waited for second todo item to appear in the list
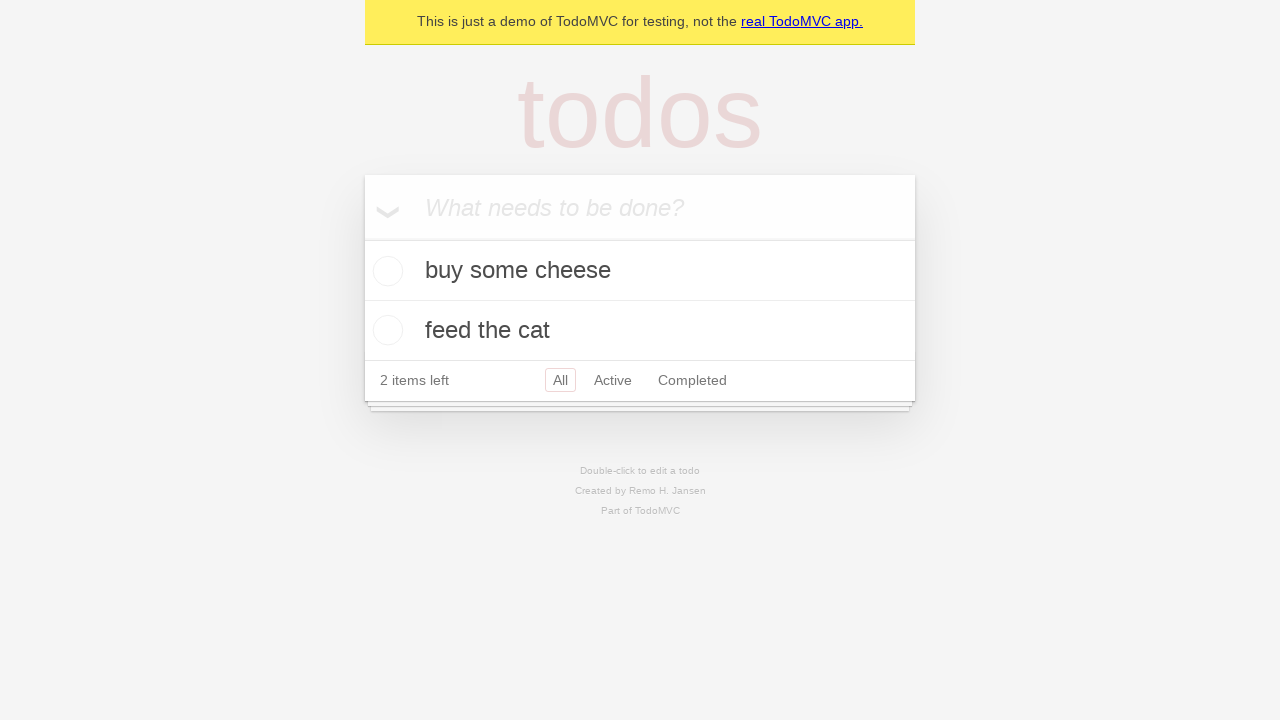

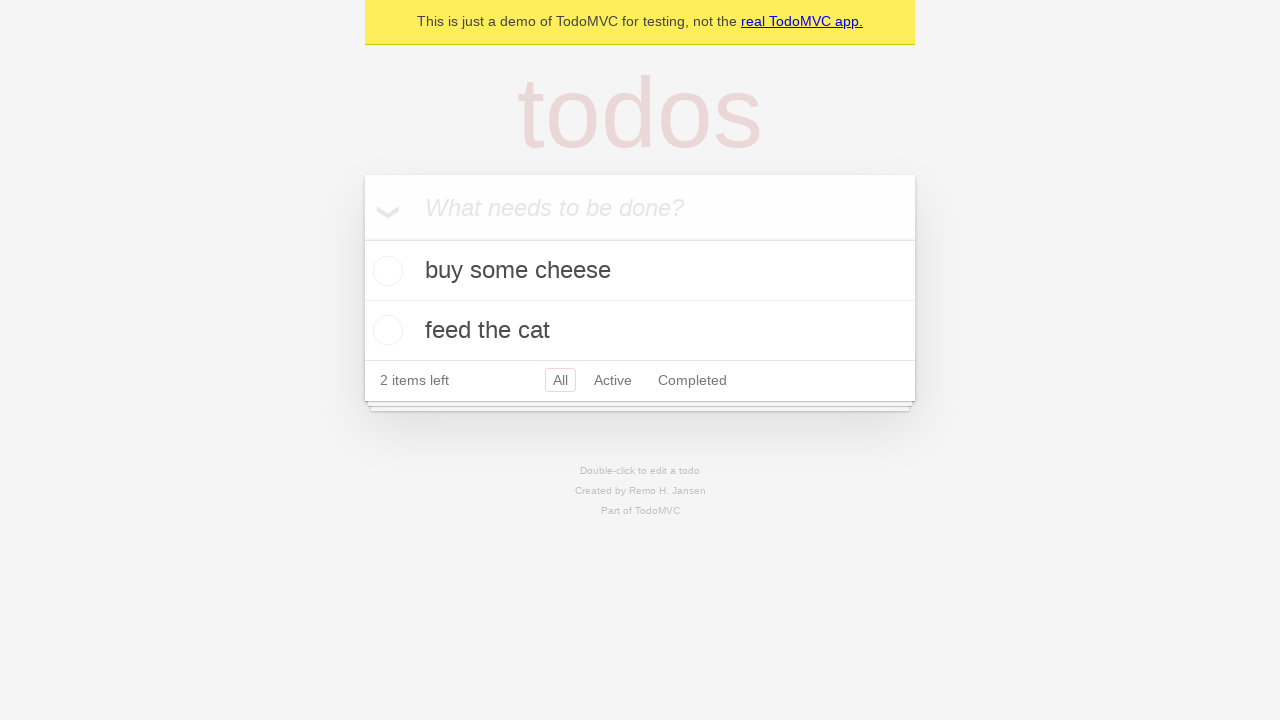